Tests element display state by filling an email textbox, clicking an age radio button, and filling an education textarea, then verifies a specific element is not displayed.

Starting URL: https://automationfc.github.io/basic-form/index.html

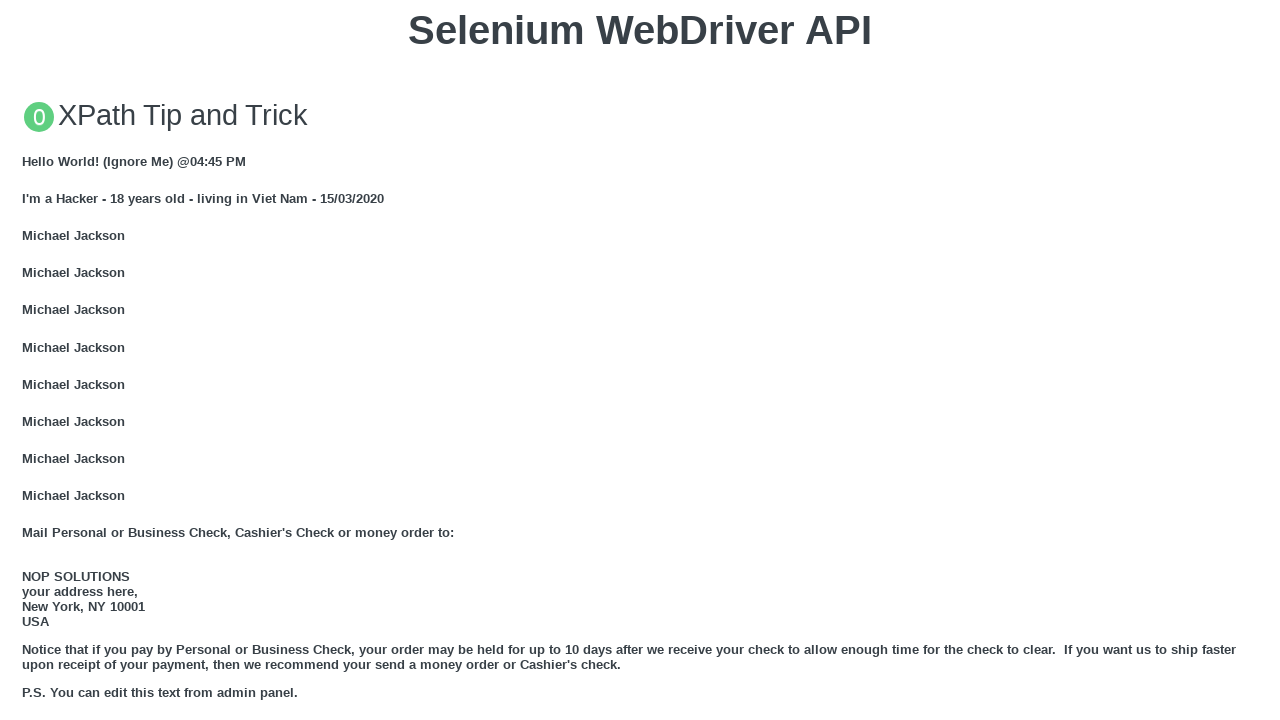

Filled email textbox with 'pika@gmail.com' on input#mail
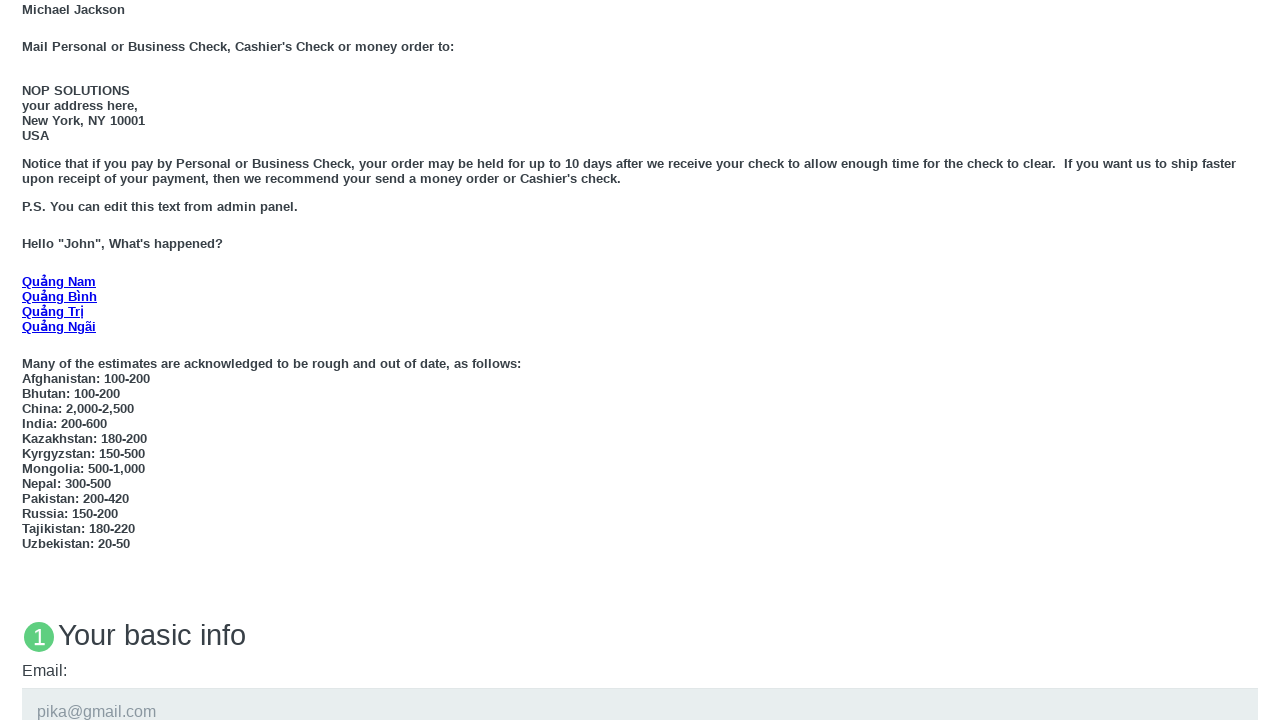

Clicked 'Under 18' radio button at (28, 360) on #under_18
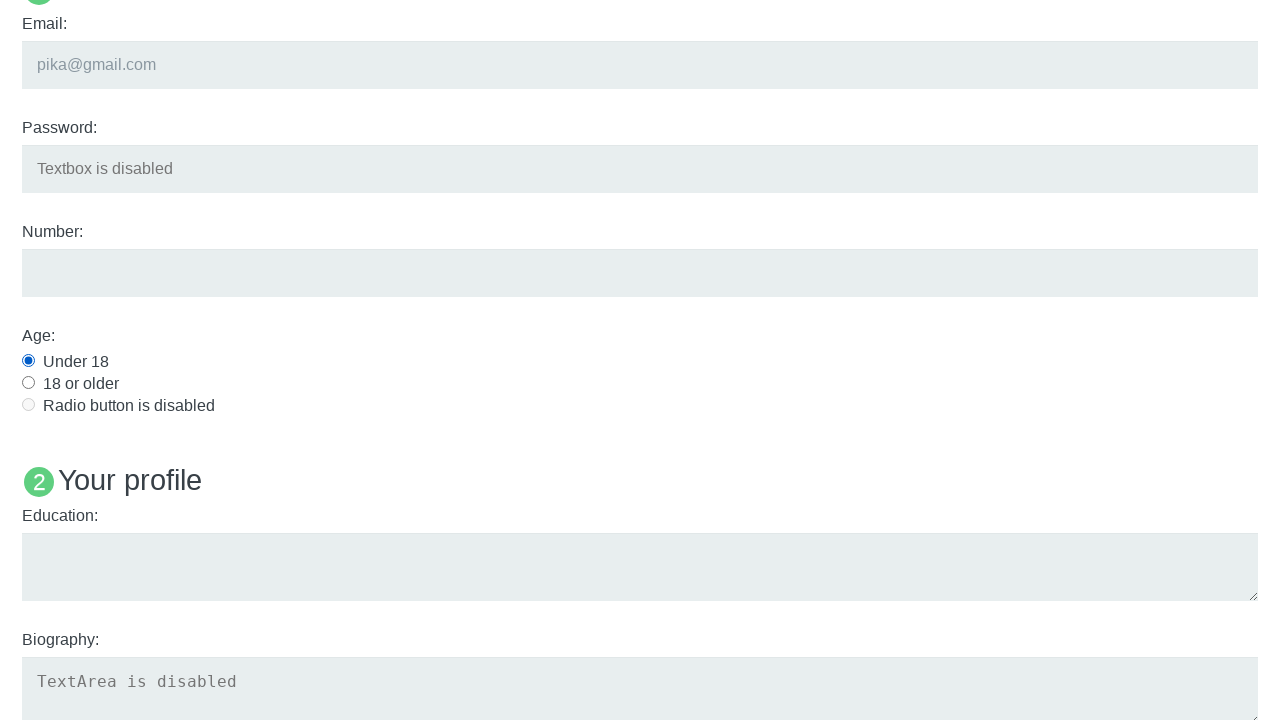

Filled education textarea with 'HCM' on textarea#edu
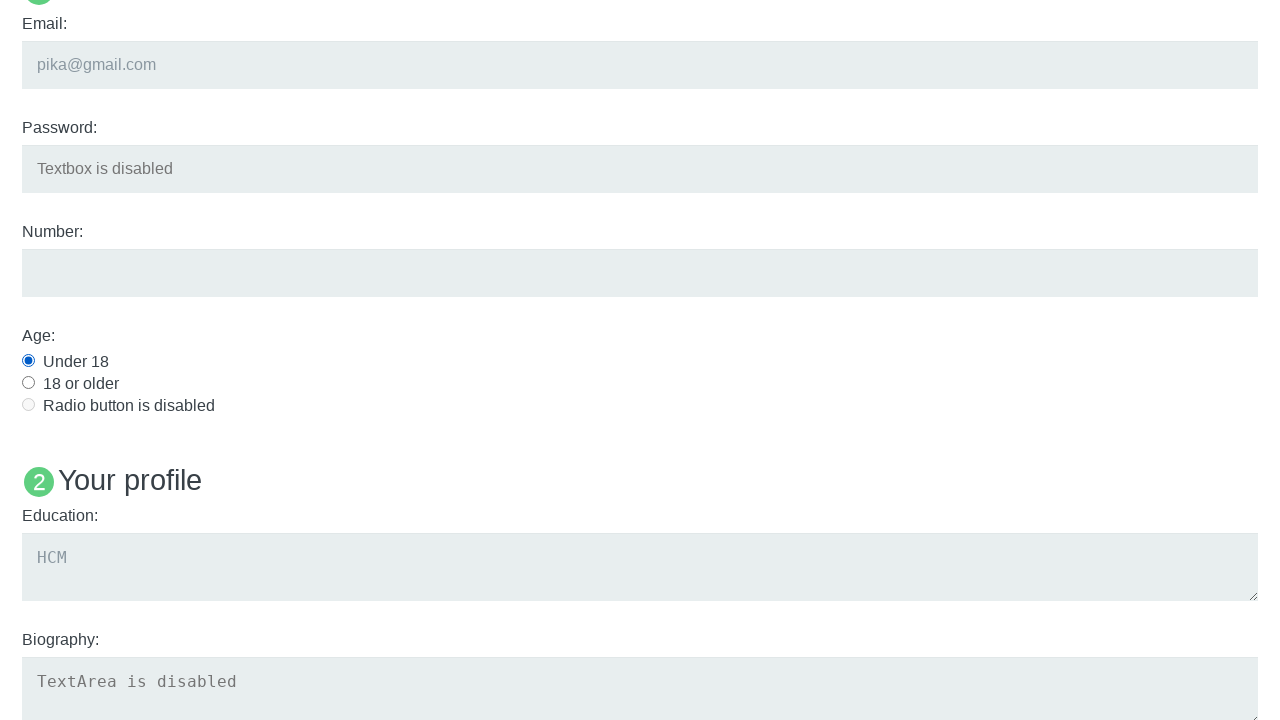

Verified that 'Name: User5' element is not displayed
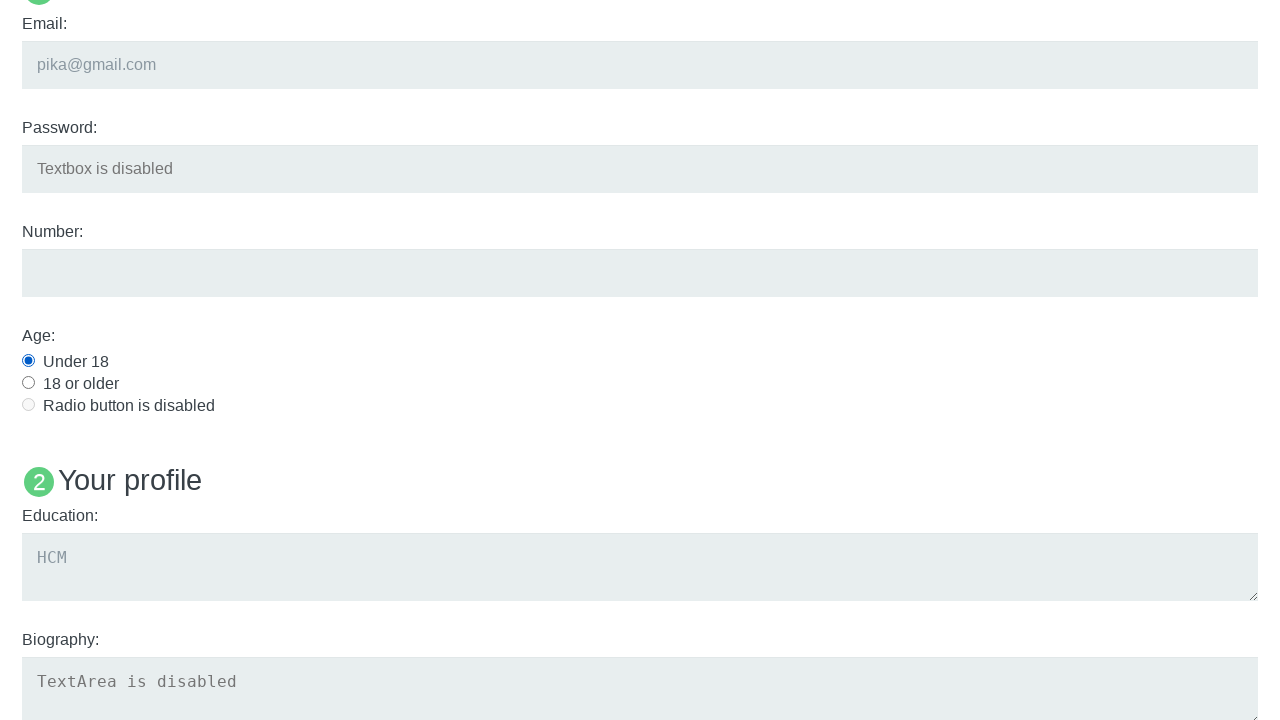

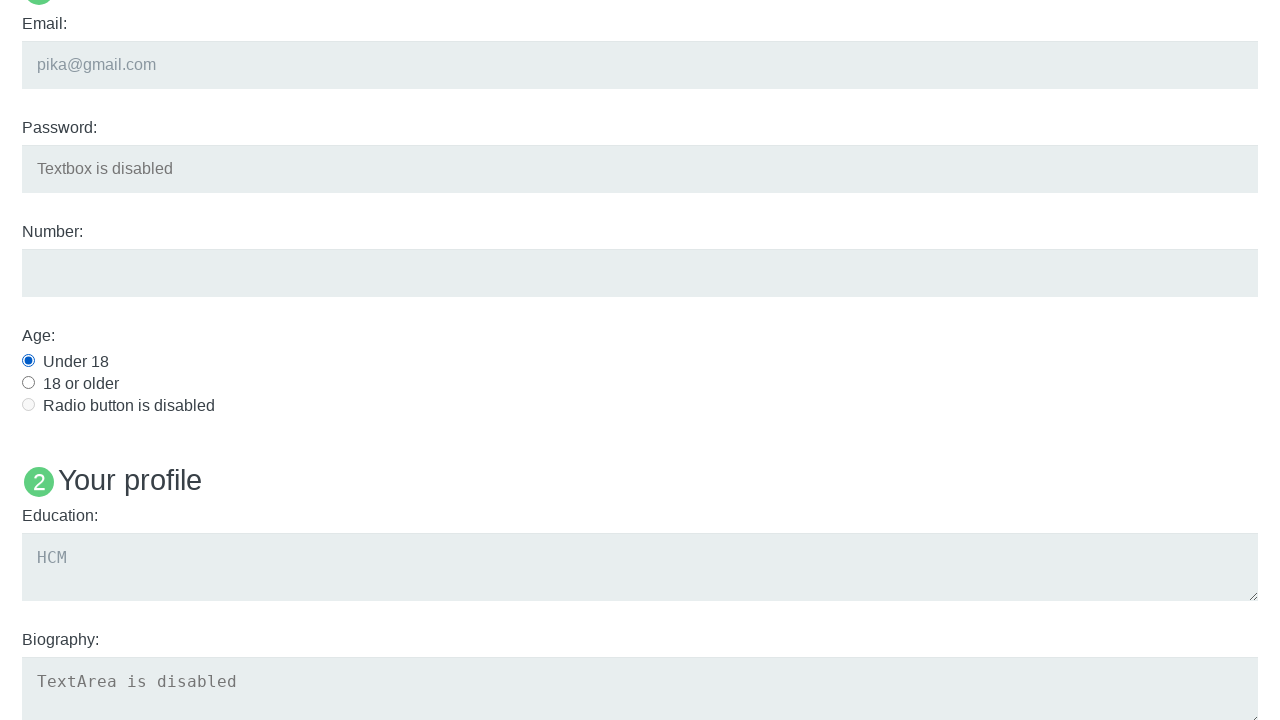